Verifies that the search field is enabled on the specialists page

Starting URL: https://famcare.app

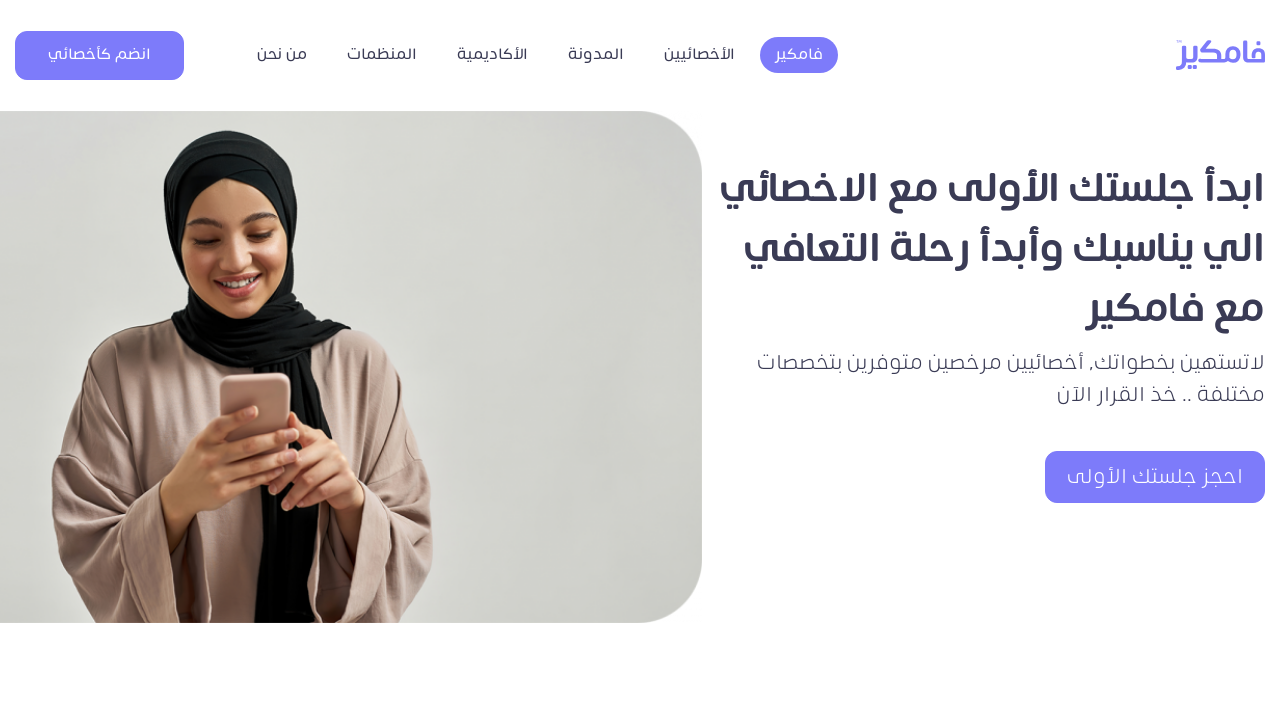

Clicked on specialists page navigation link at (700, 55) on xpath=//*[@title = 'الأخصائيين']
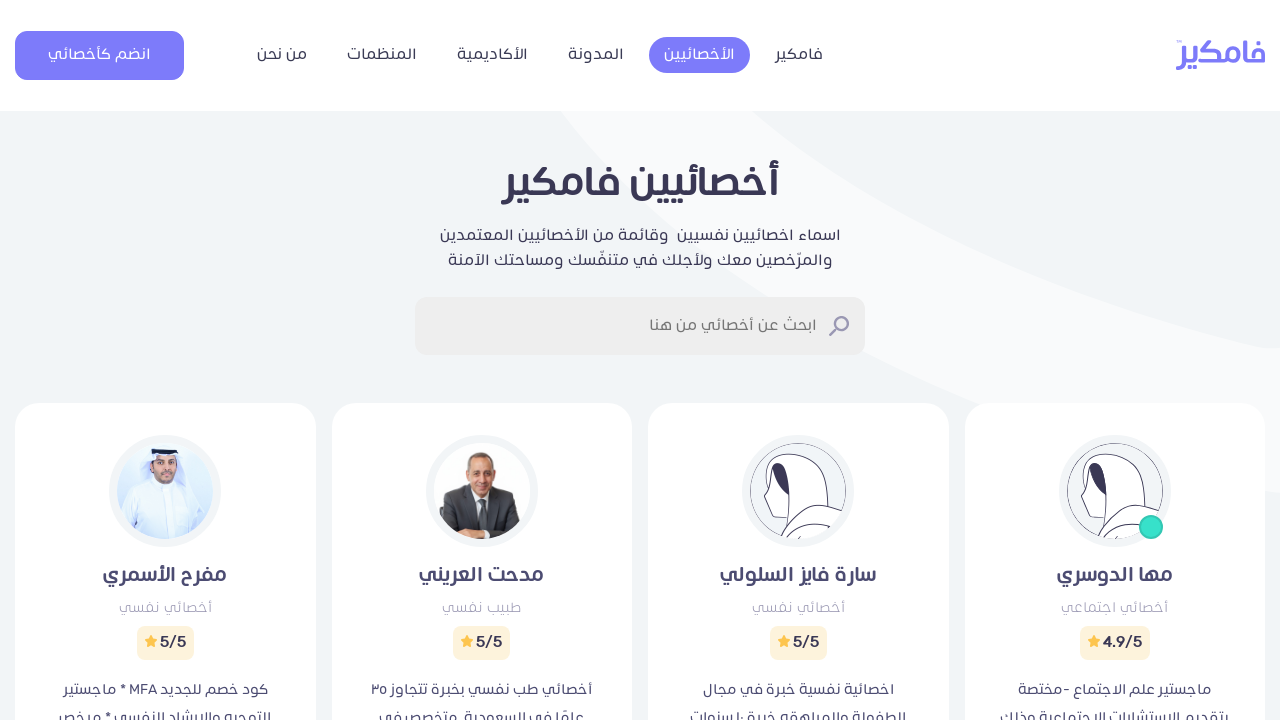

Search field is visible on the specialists page
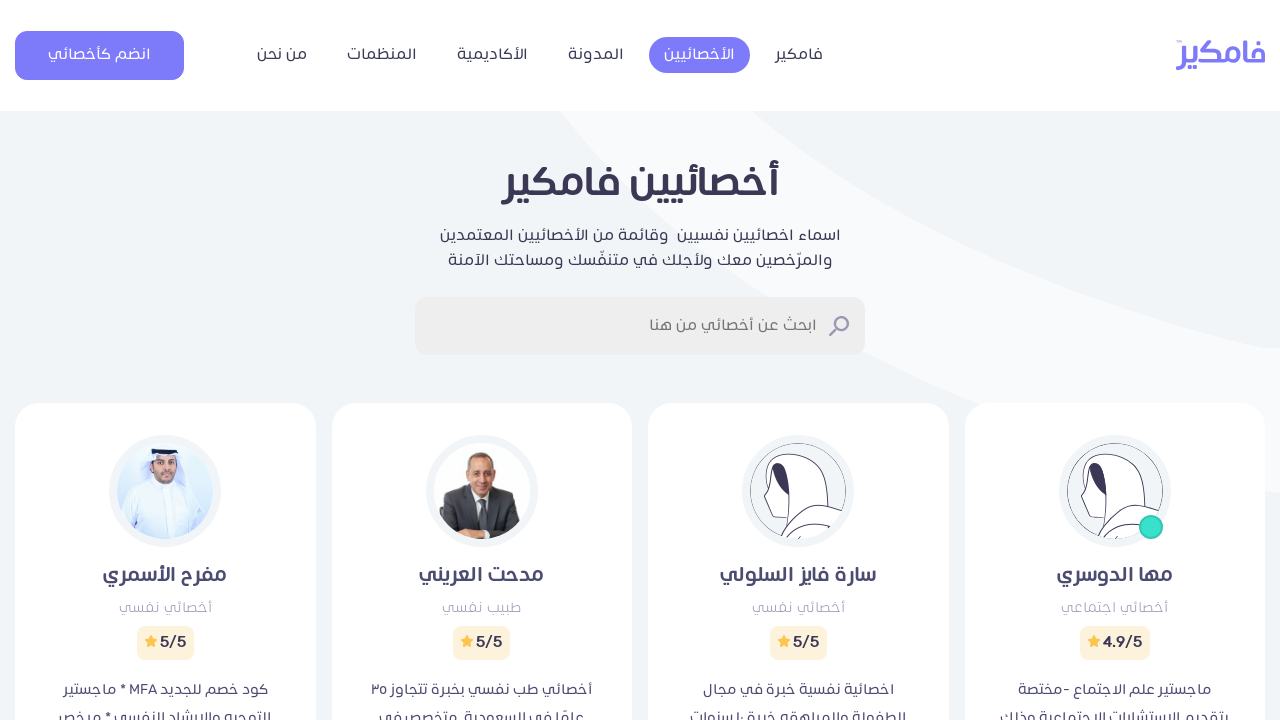

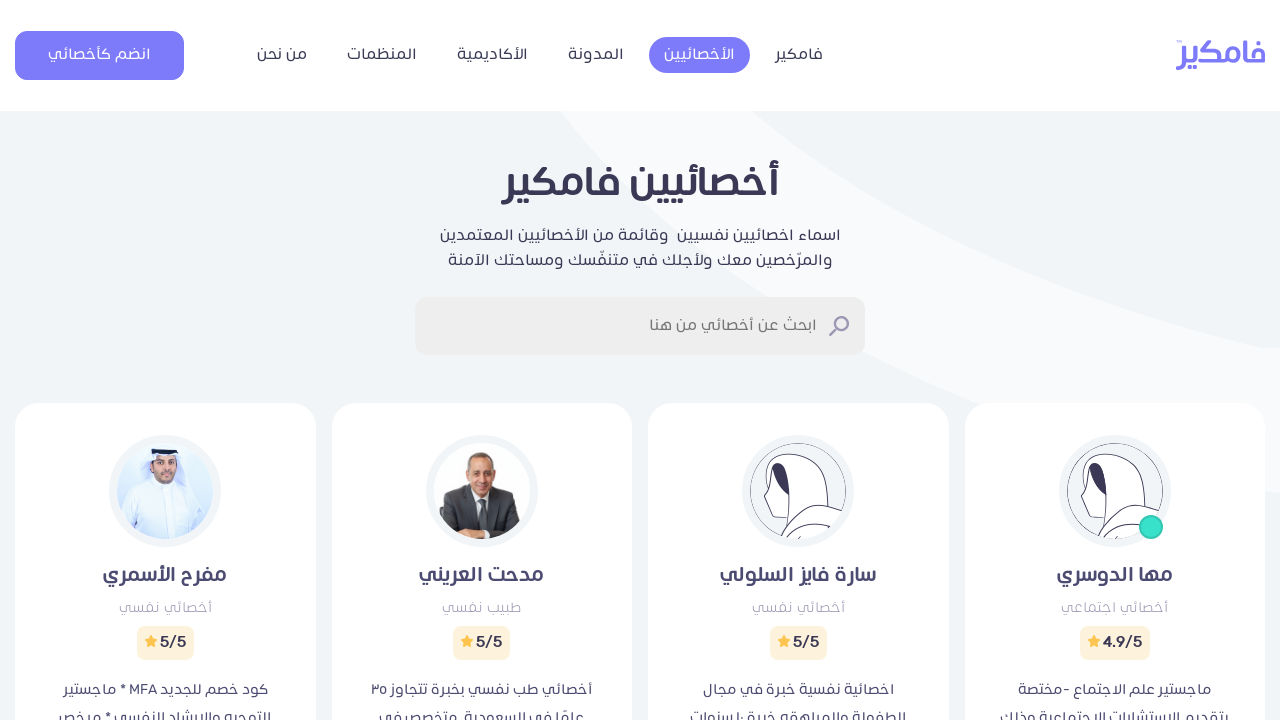